Navigates to a dropdown practice page and maximizes the browser window. This is a minimal test that verifies the page loads correctly.

Starting URL: https://rahulshettyacademy.com/dropdownsPractise/

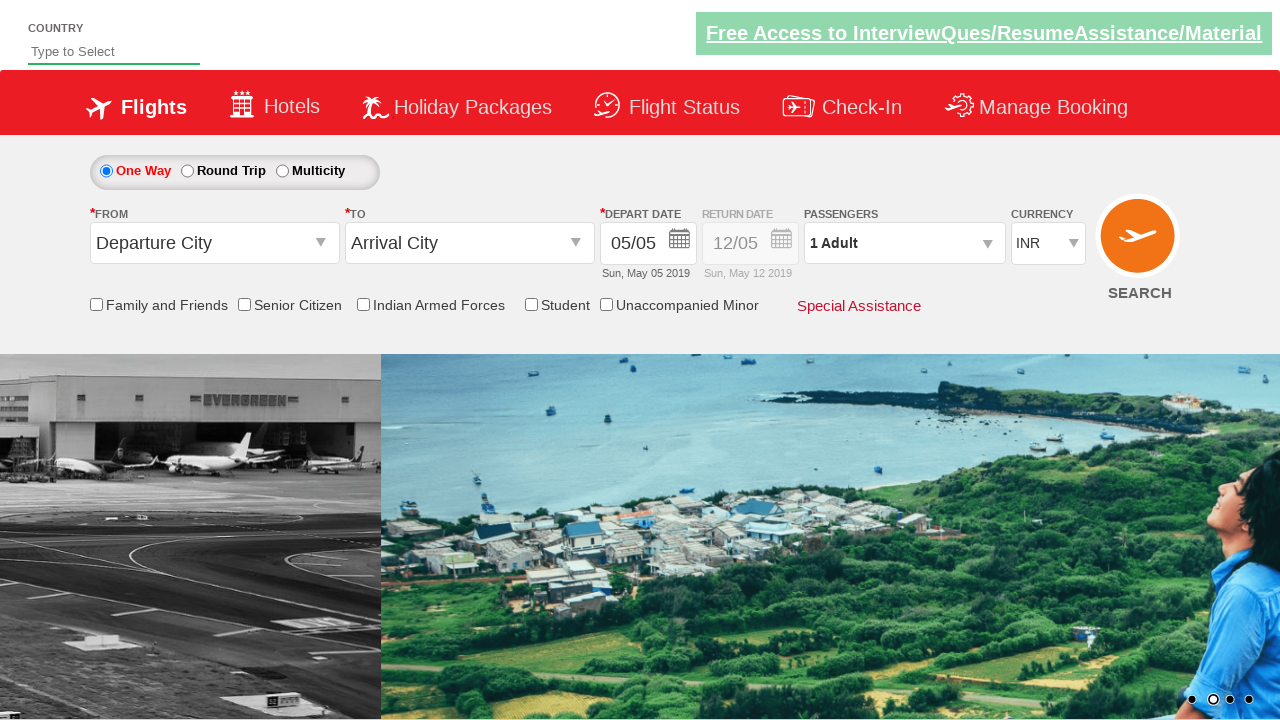

Set viewport size to 1920x1080 to maximize browser window
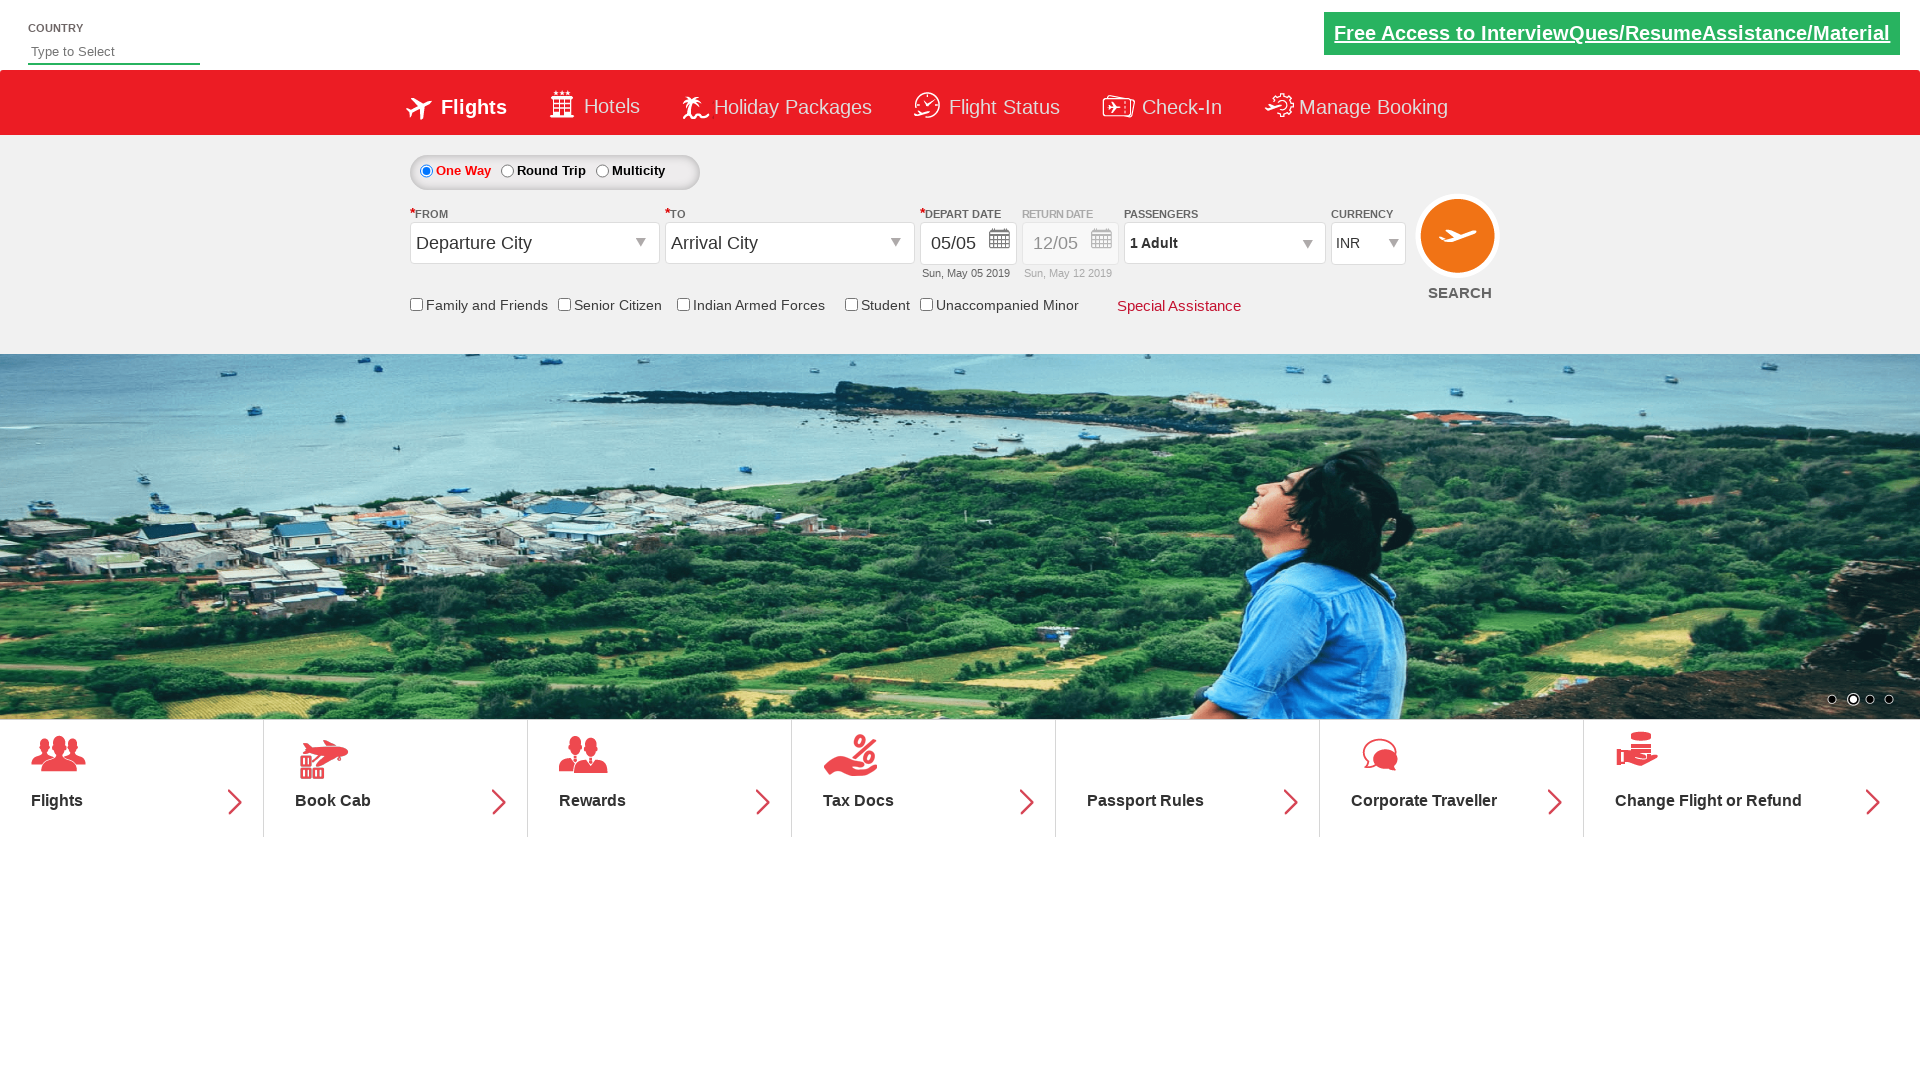

Dropdown practice page loaded successfully
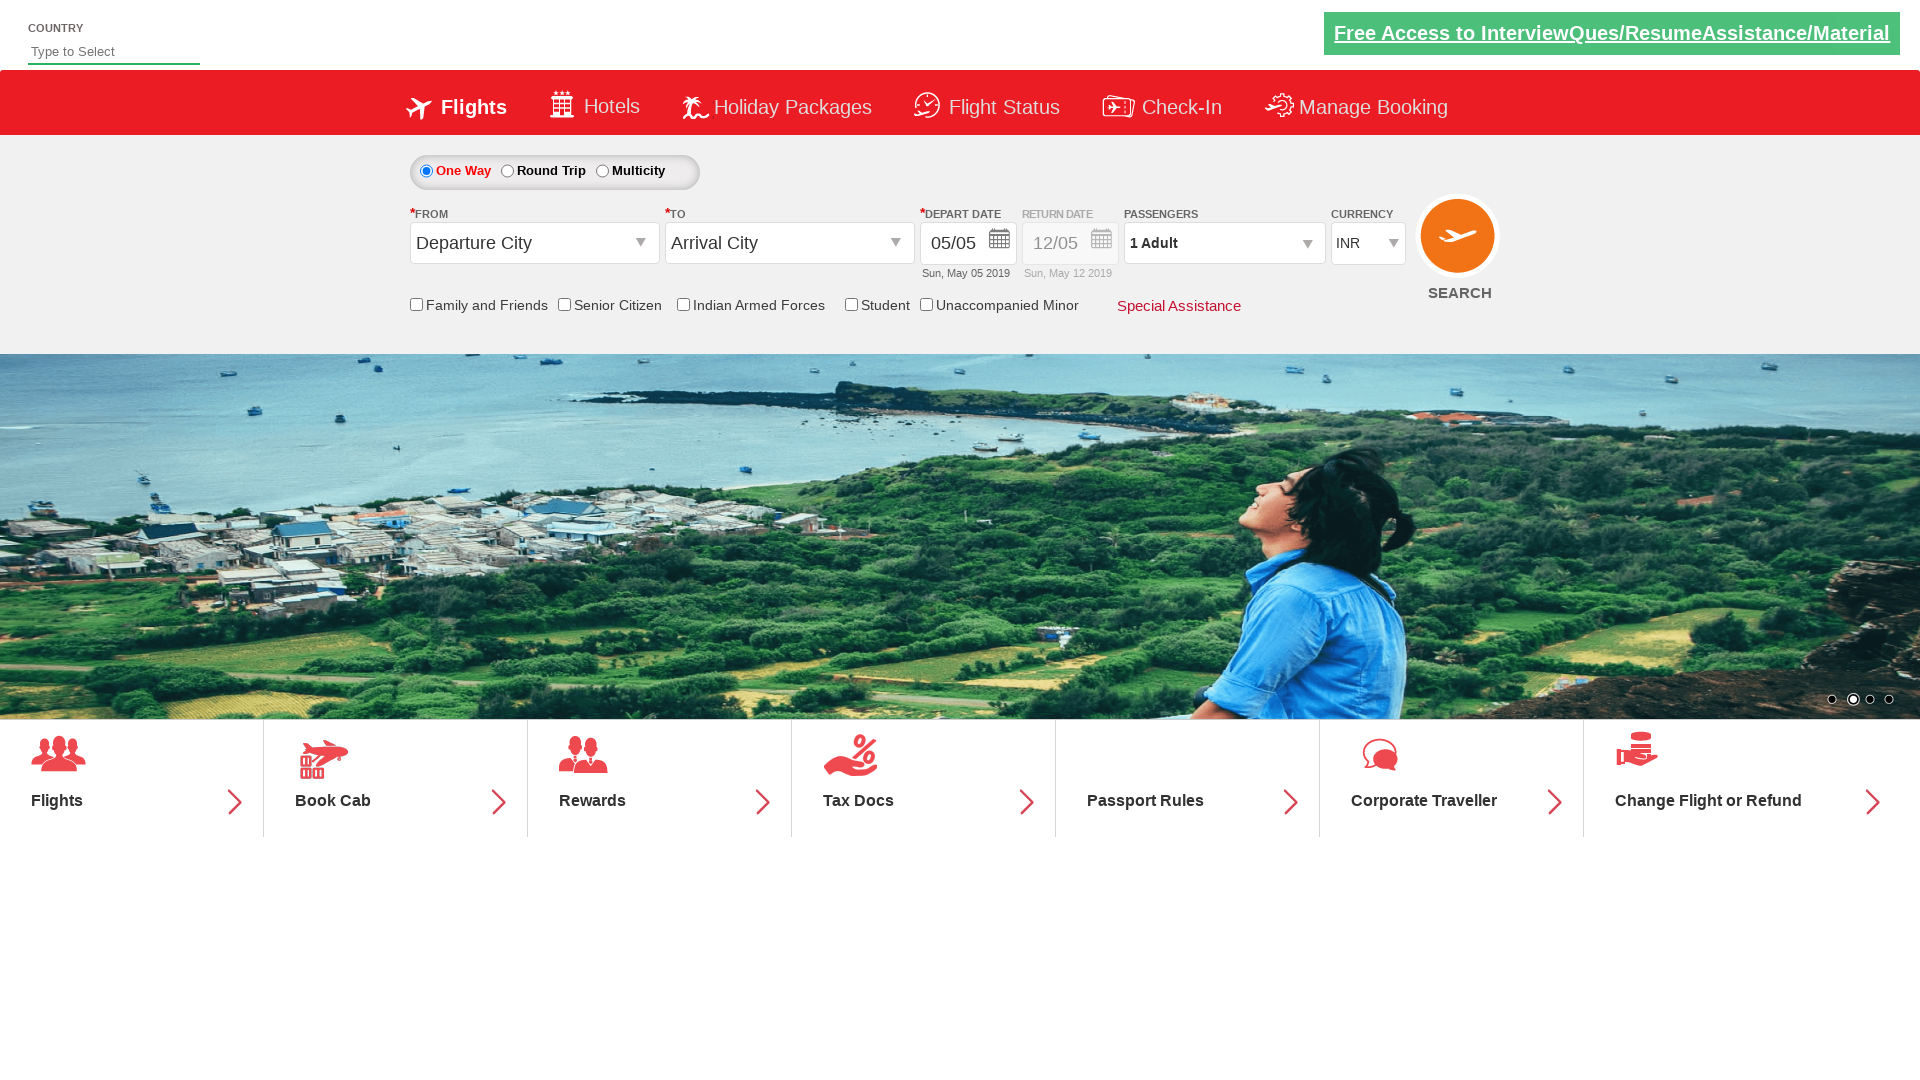

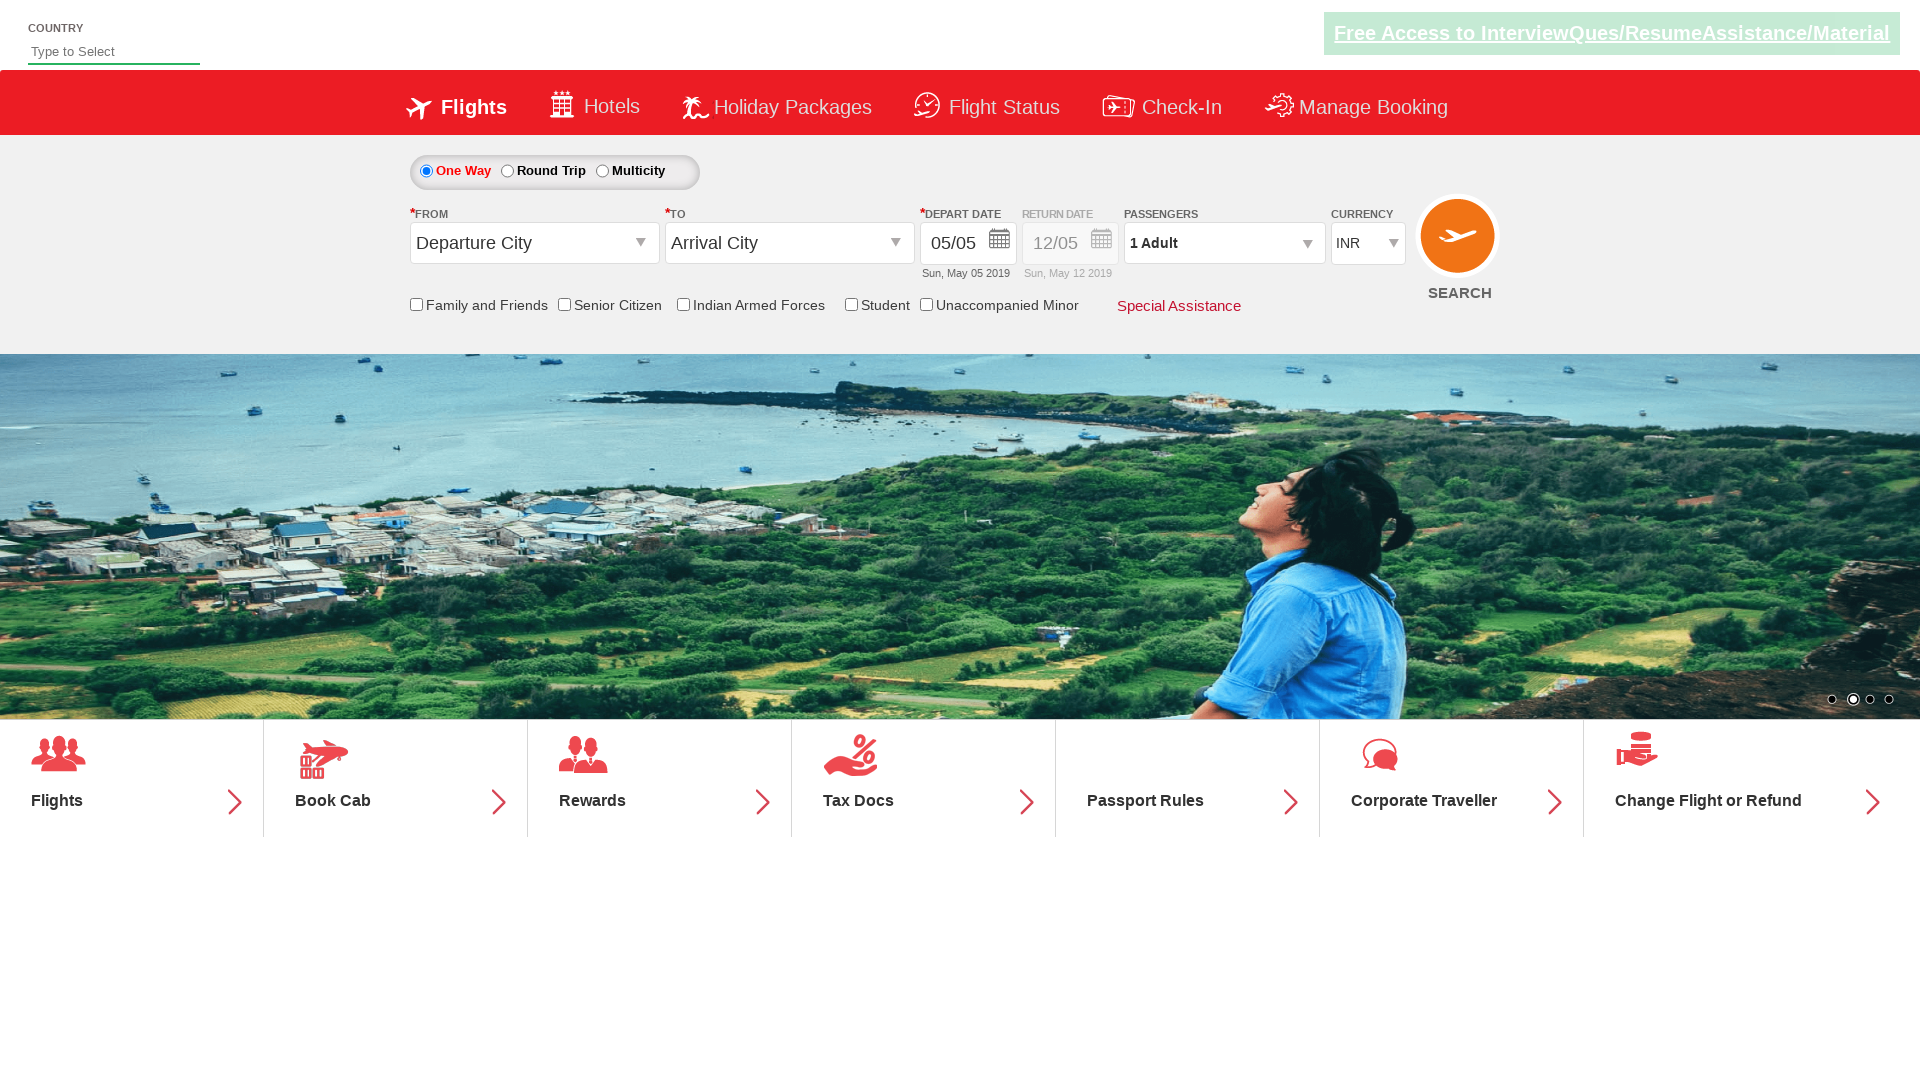